Tests JavaScript alert handling by clicking a button that triggers an alert and accepting it

Starting URL: https://demo.automationtesting.in/Alerts.html

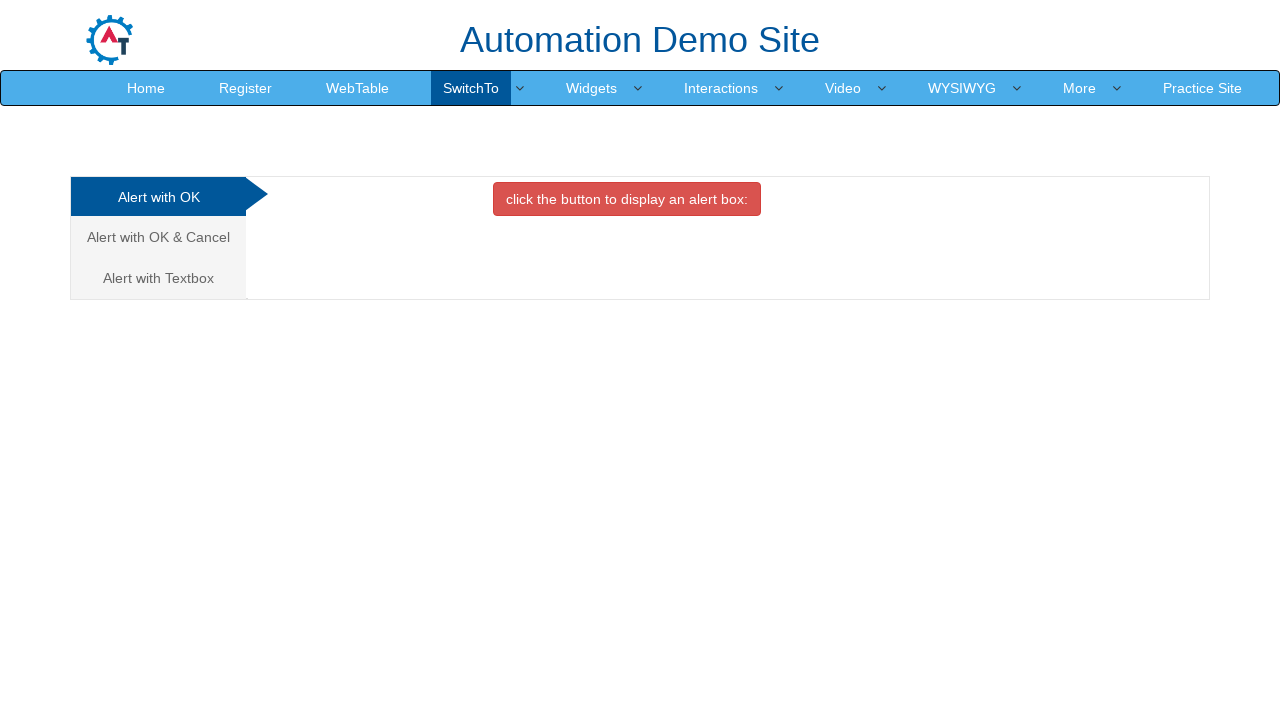

Set viewport size to 1920x1080
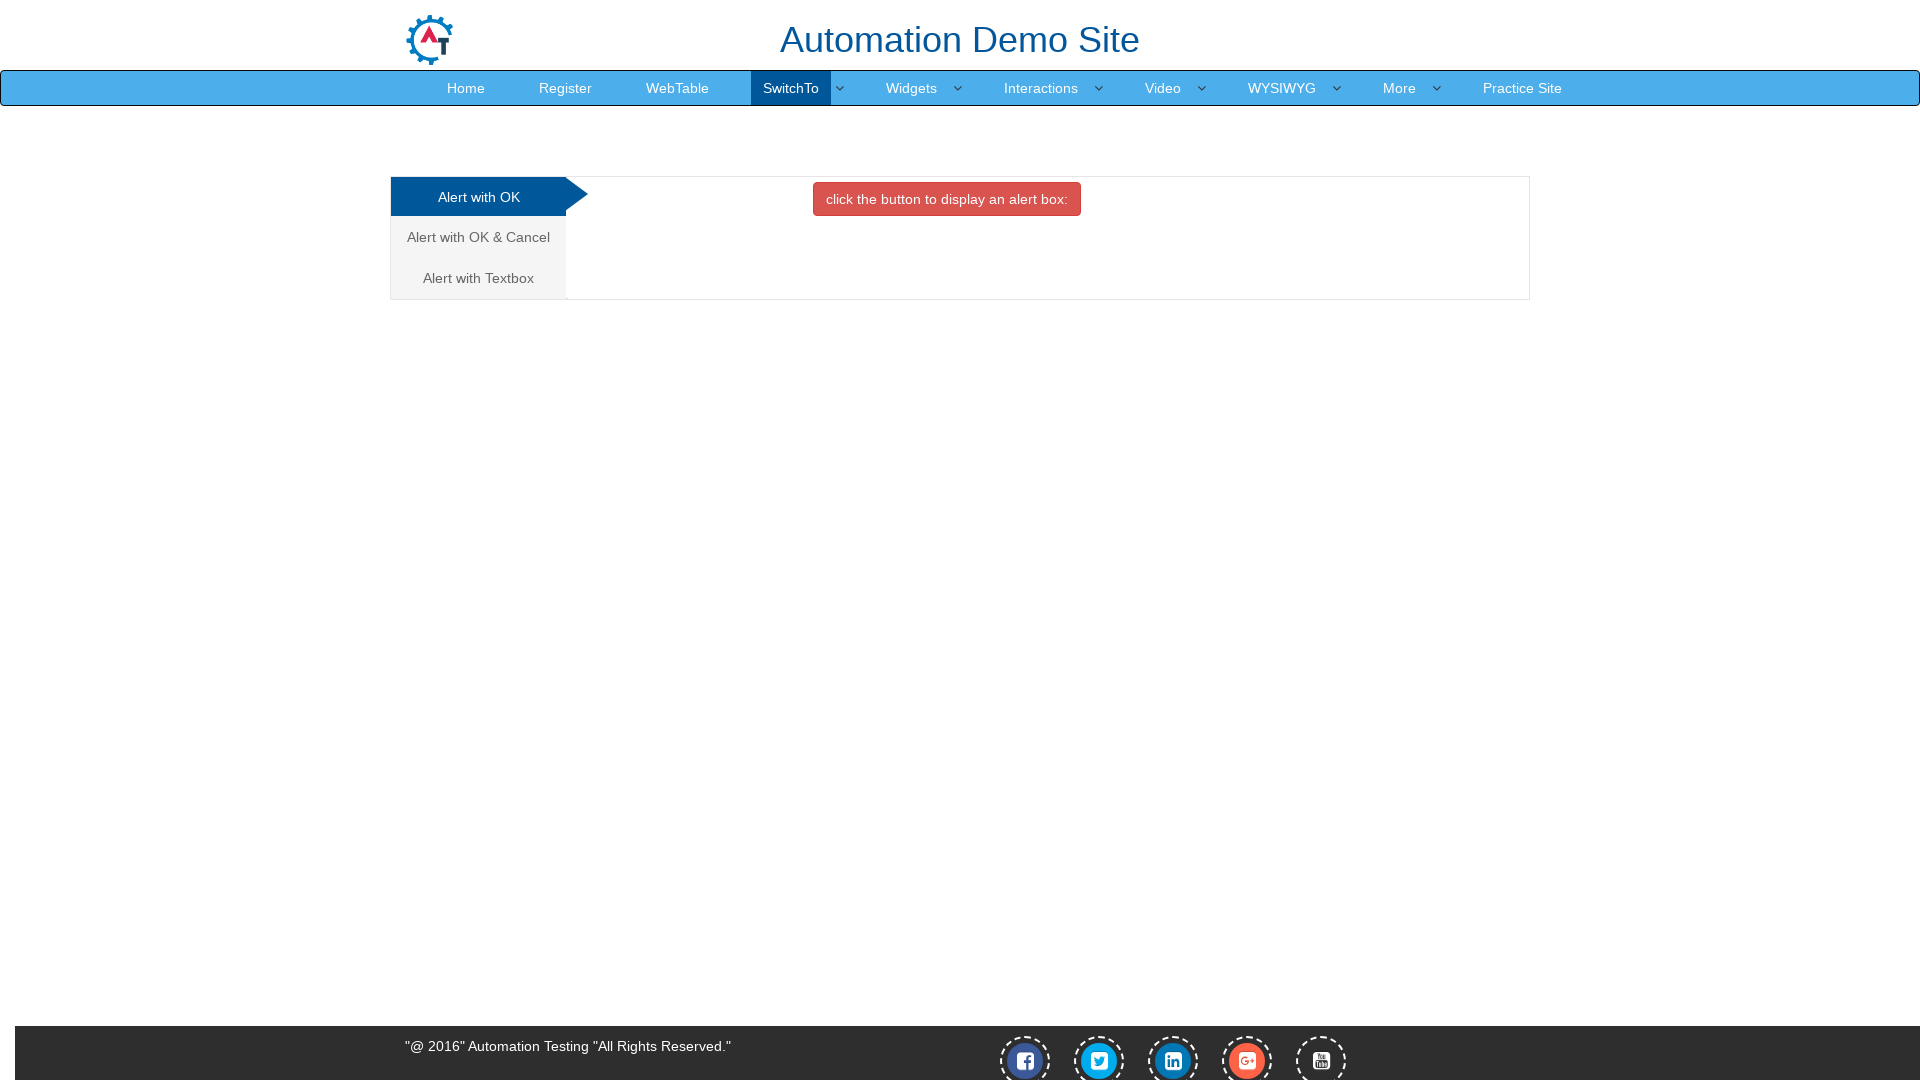

Set up dialog handler to automatically accept alerts
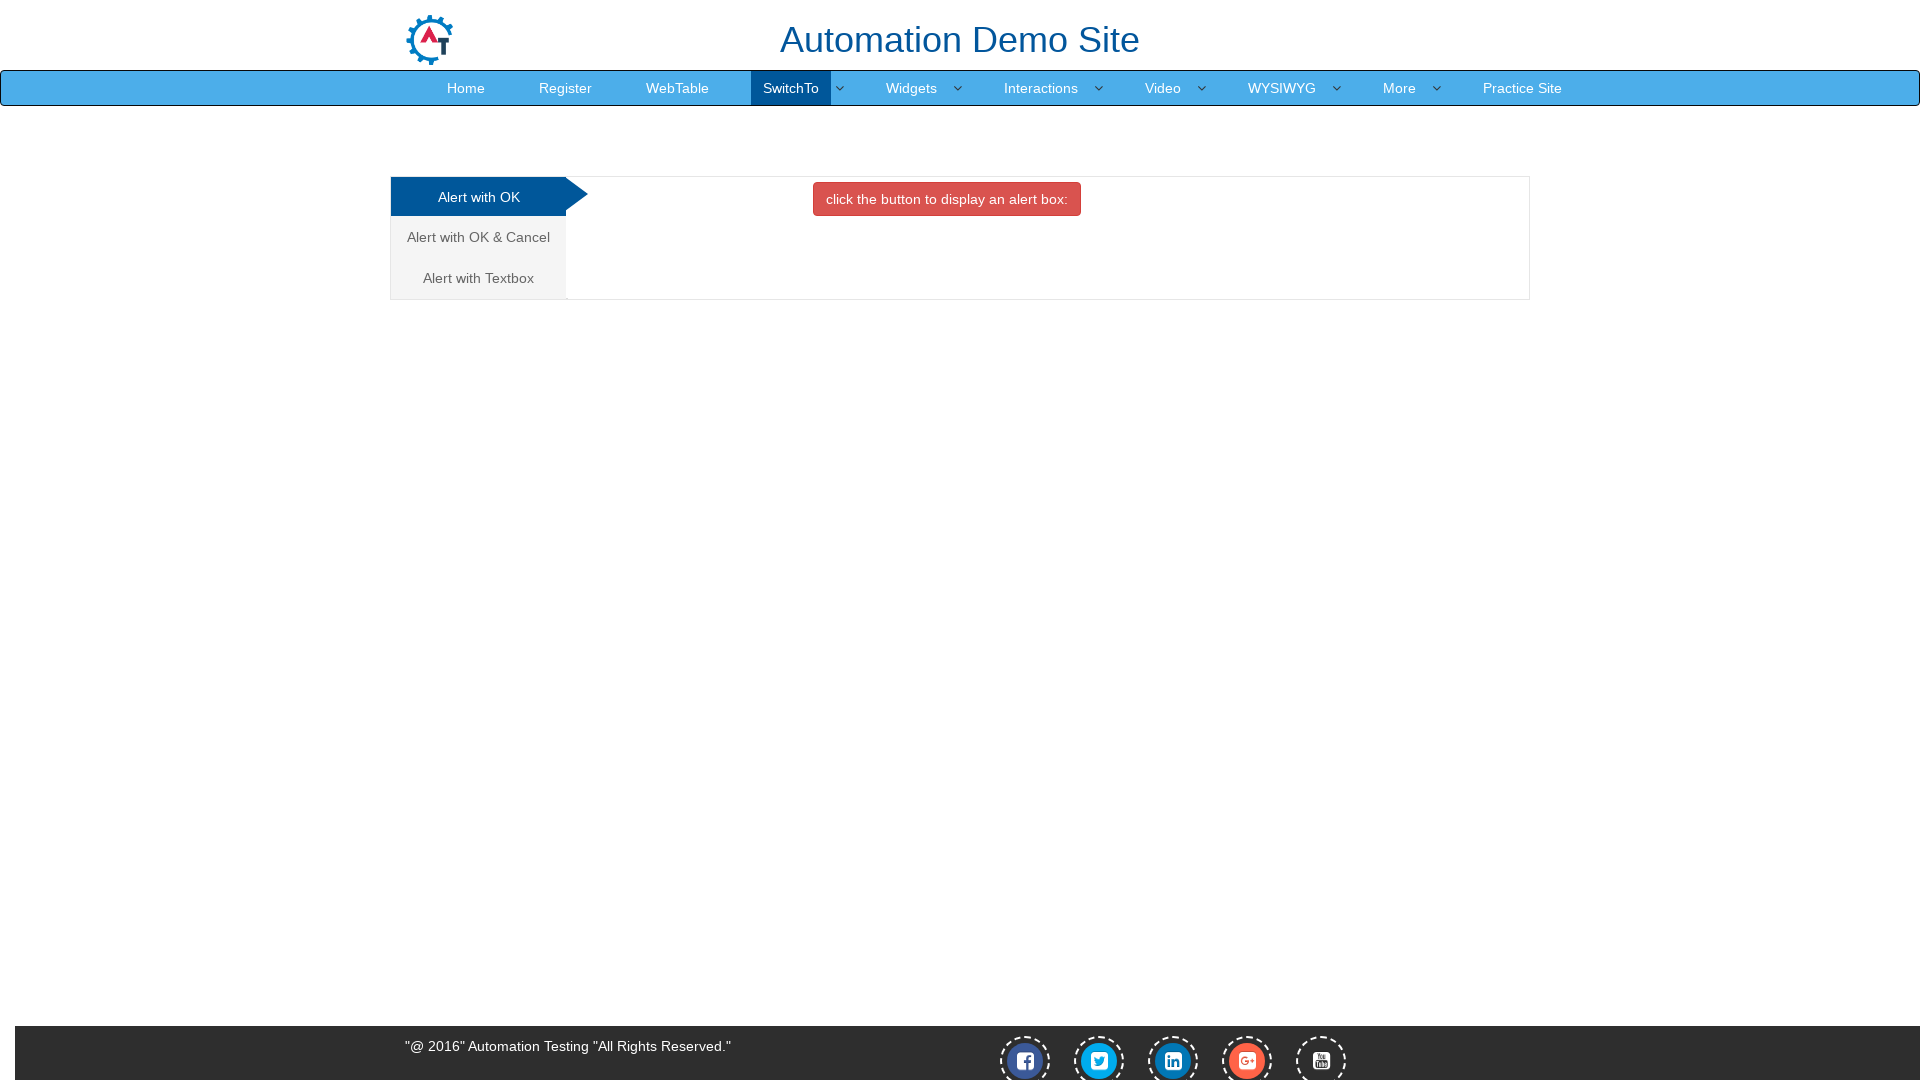

Clicked button to trigger JavaScript alert at (947, 199) on button.btn.btn-danger
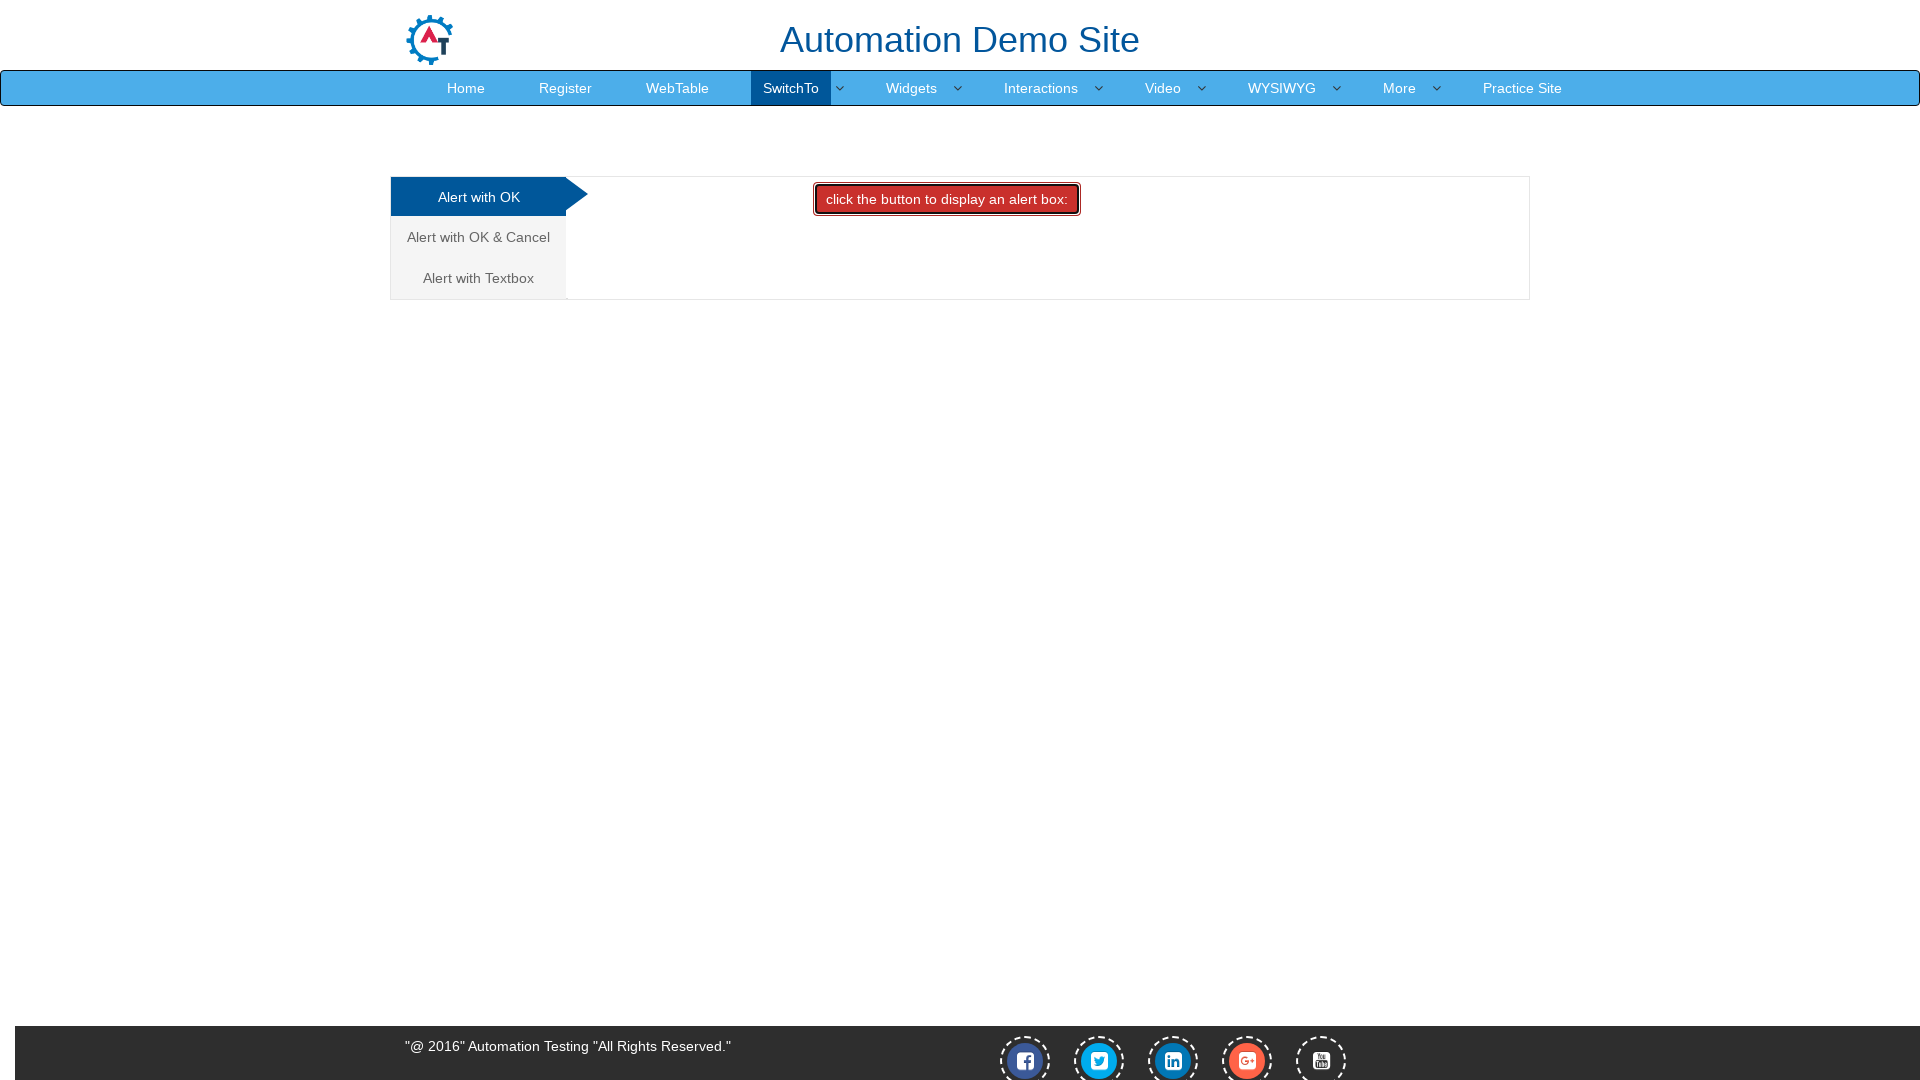

Waited for alert to be handled
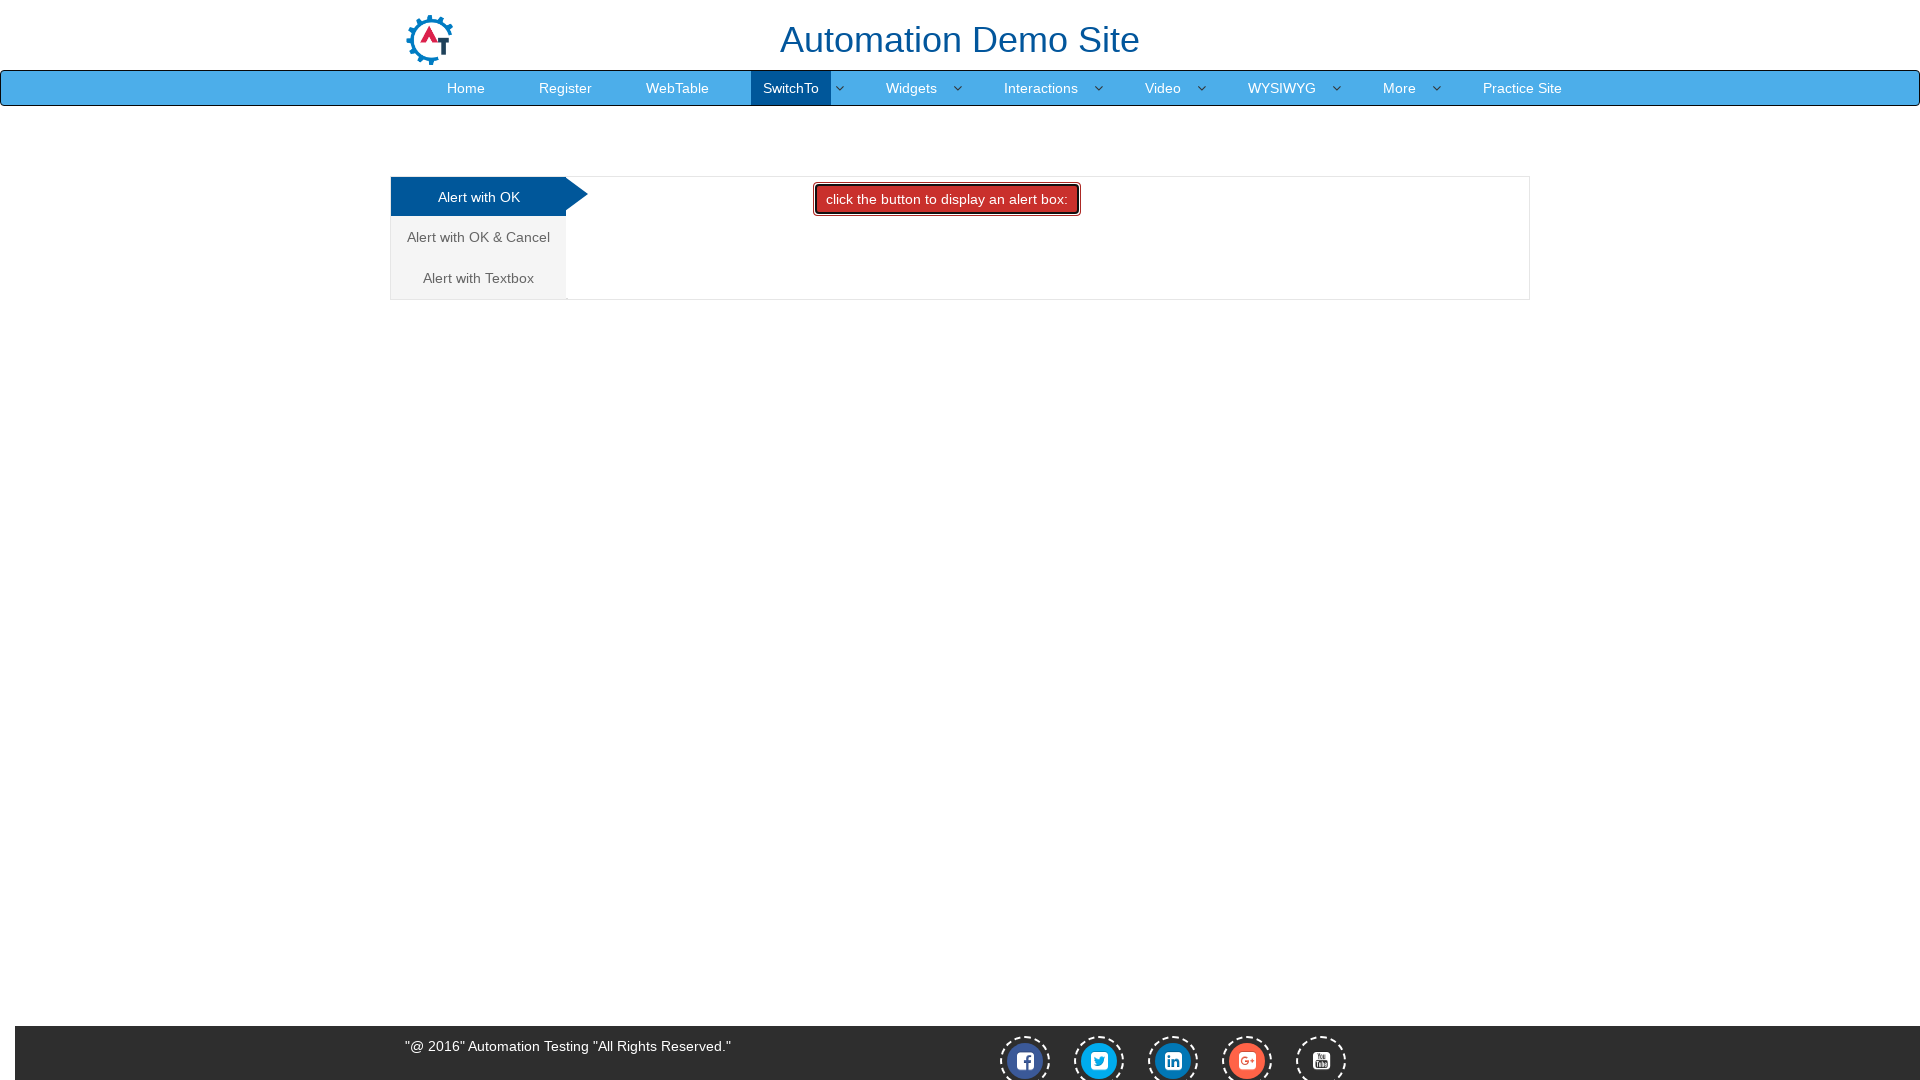

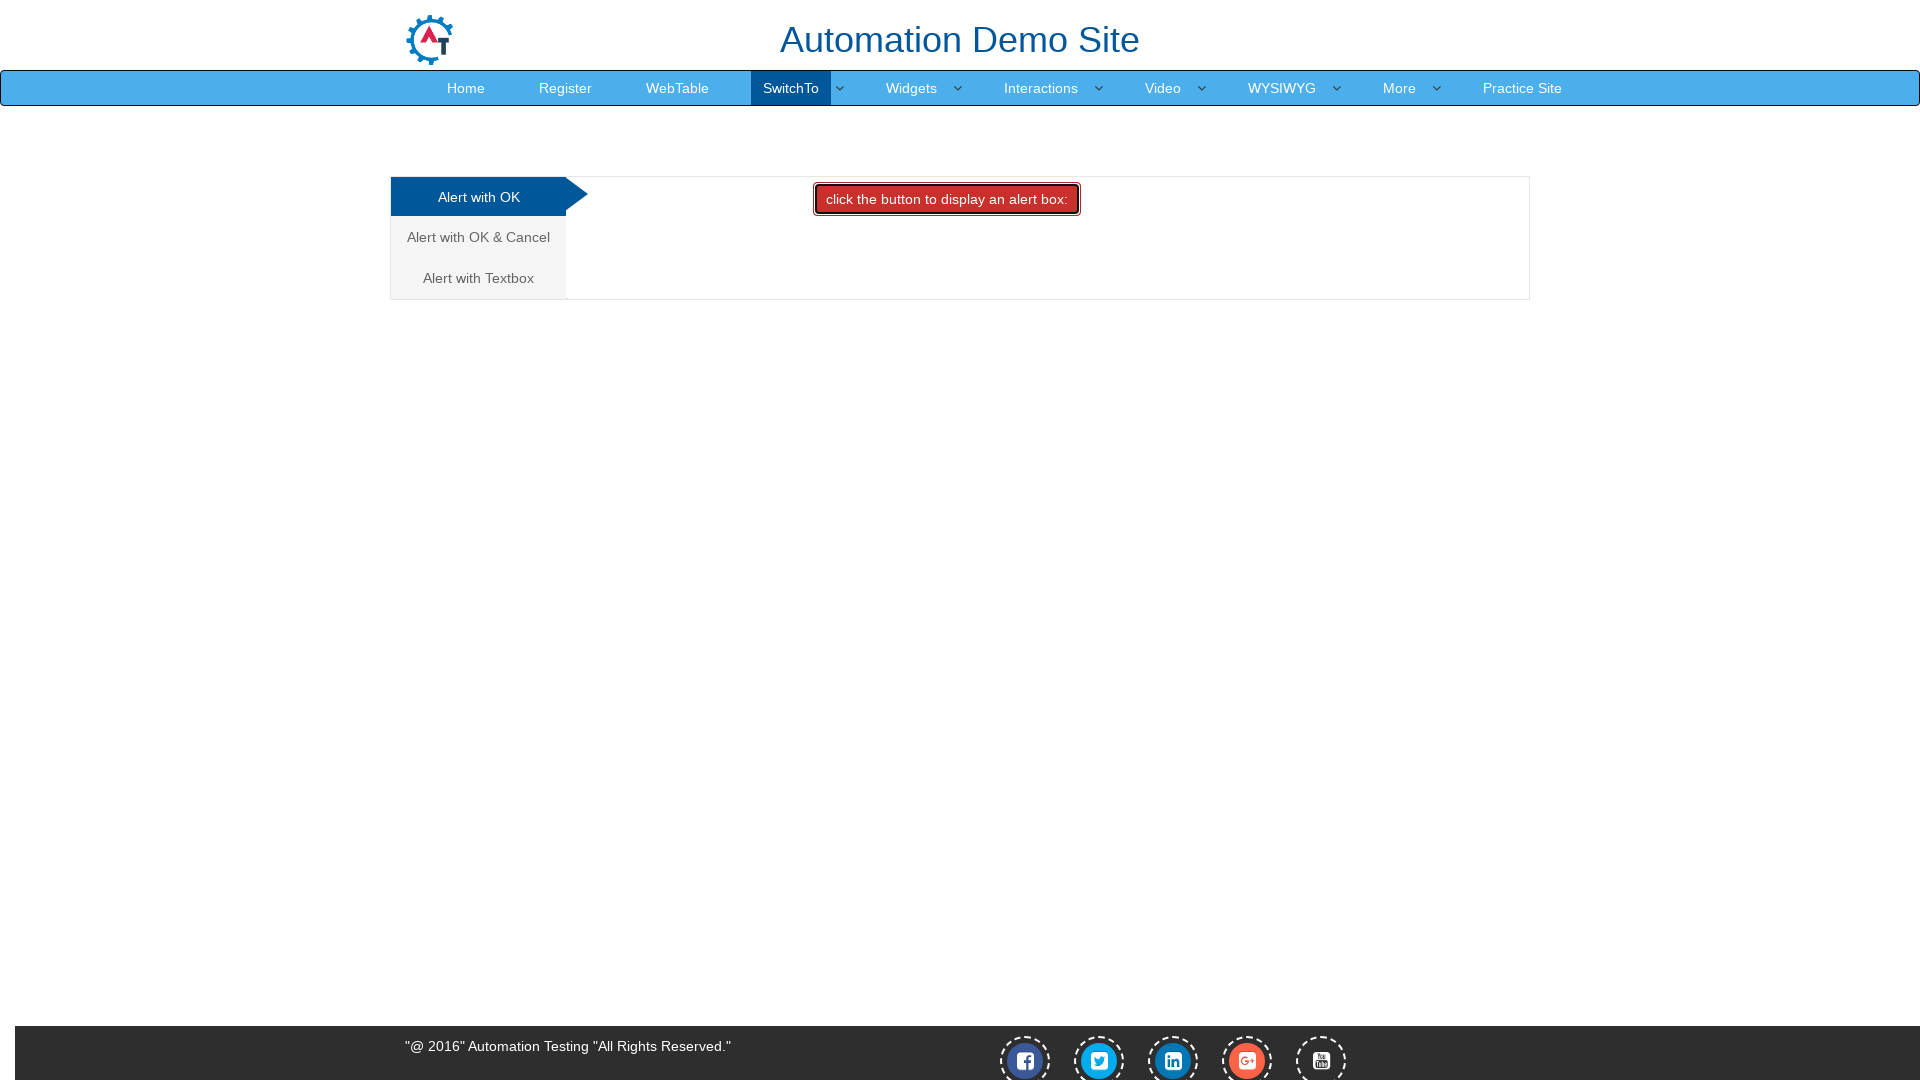